Tests AJAX functionality by clicking a button that triggers an asynchronous request and waiting for the success message to appear

Starting URL: http://www.uitestingplayground.com/ajax

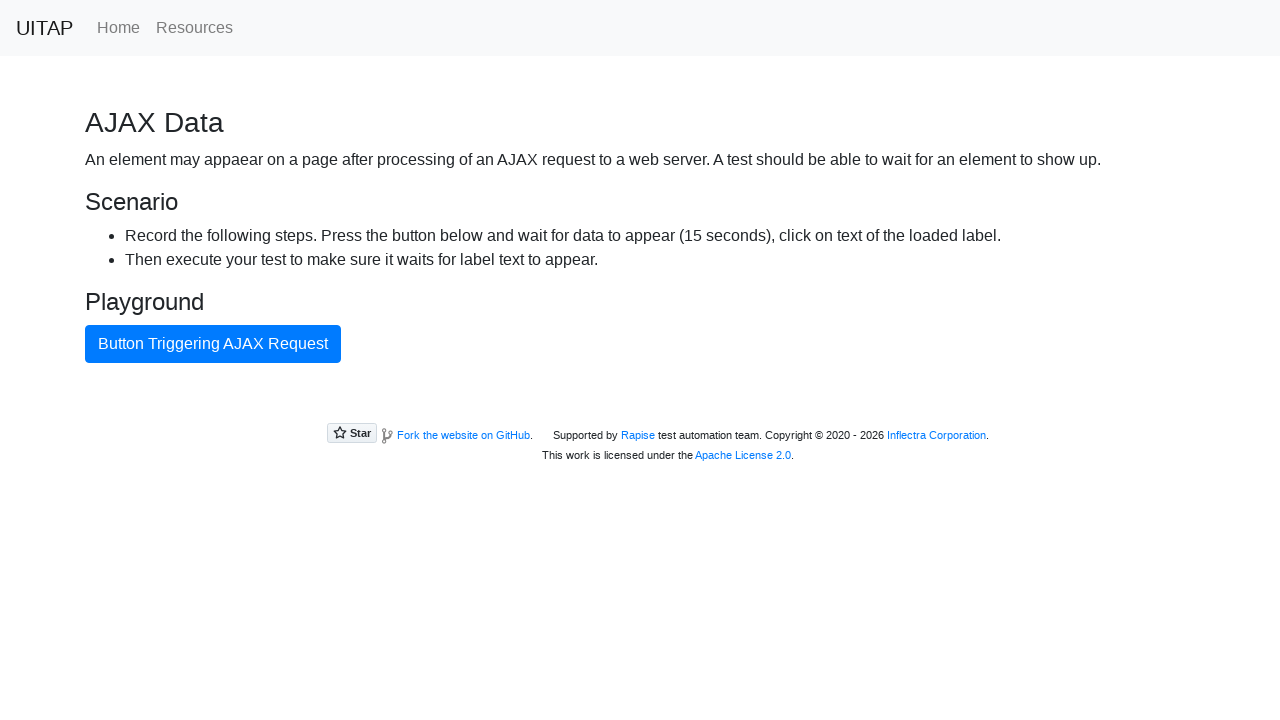

Clicked AJAX button to trigger asynchronous request at (213, 344) on #ajaxButton
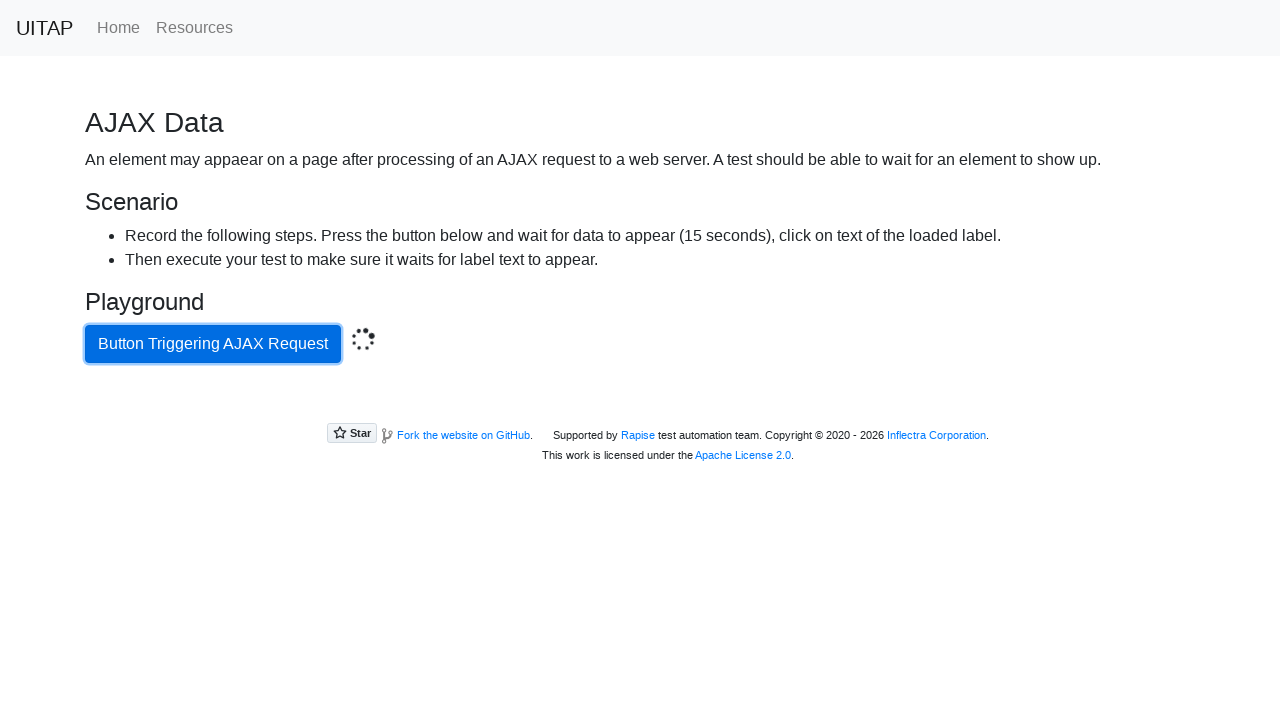

Waited for success message to appear after AJAX request completed
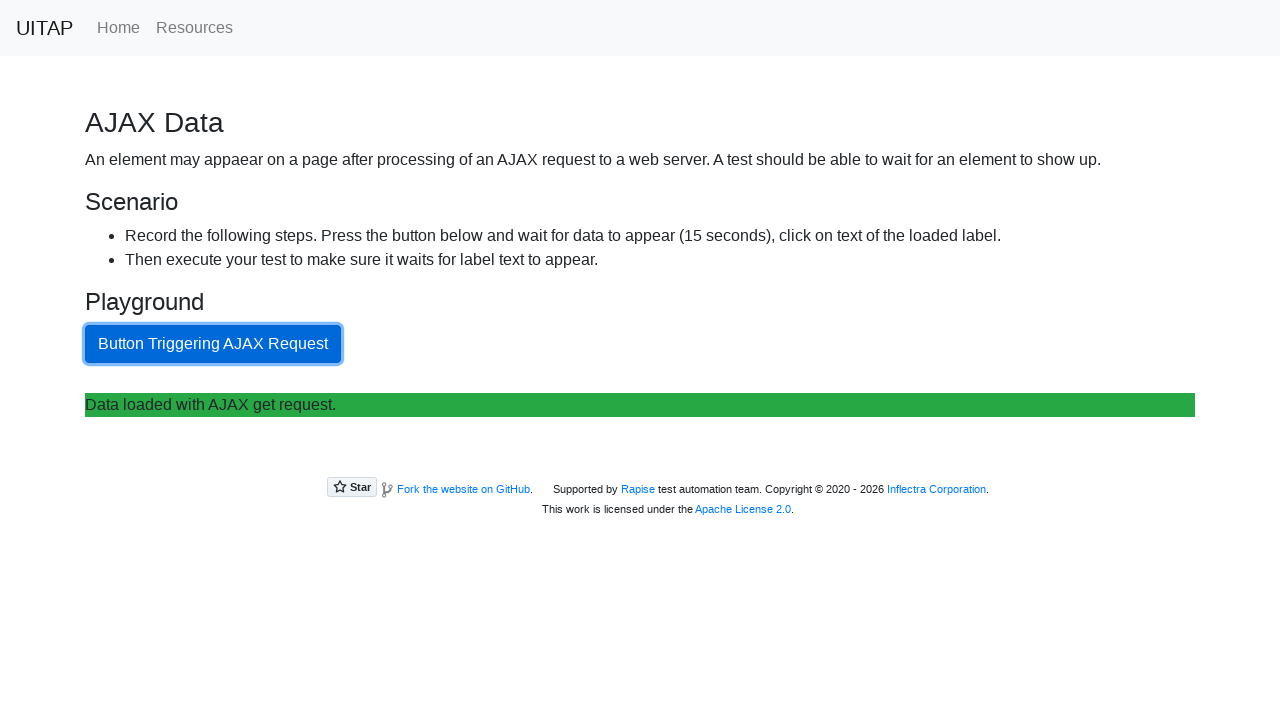

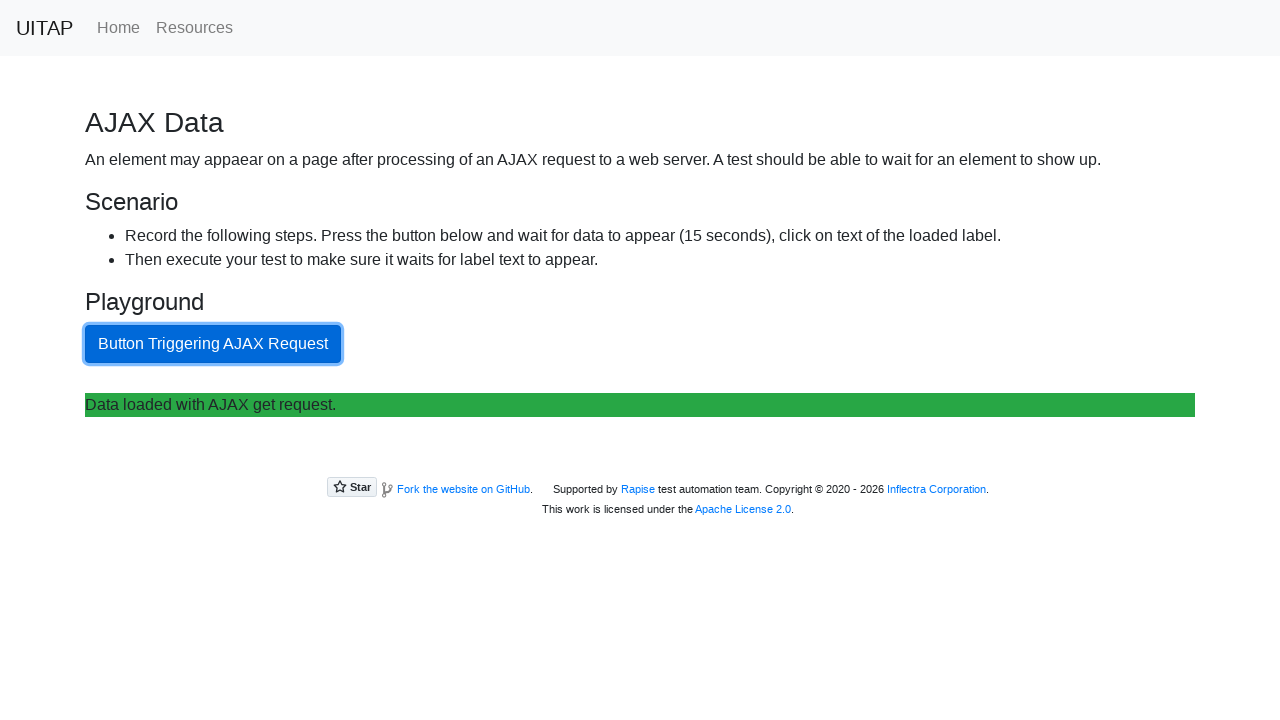